Tests a calculator application by entering two numbers and verifying the calculated result

Starting URL: http://juliemr.github.io/protractor-demo/

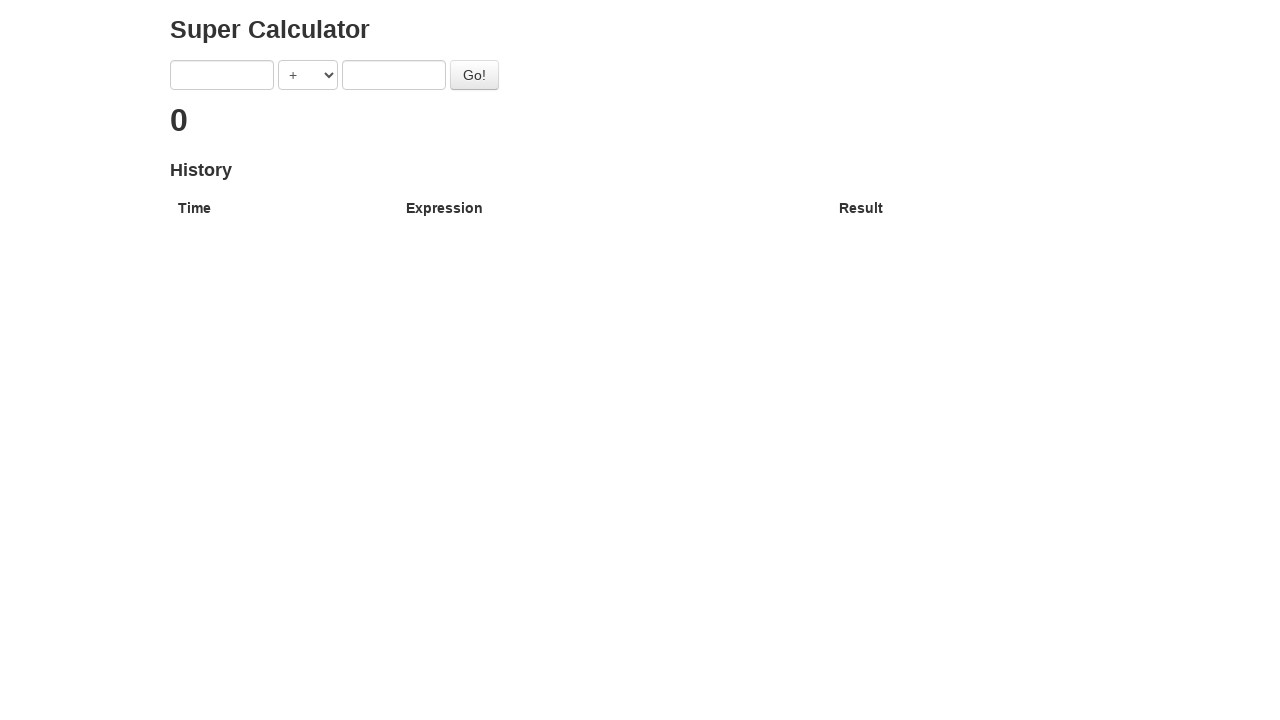

Filled first number input with '25' on input[ng-model='first']
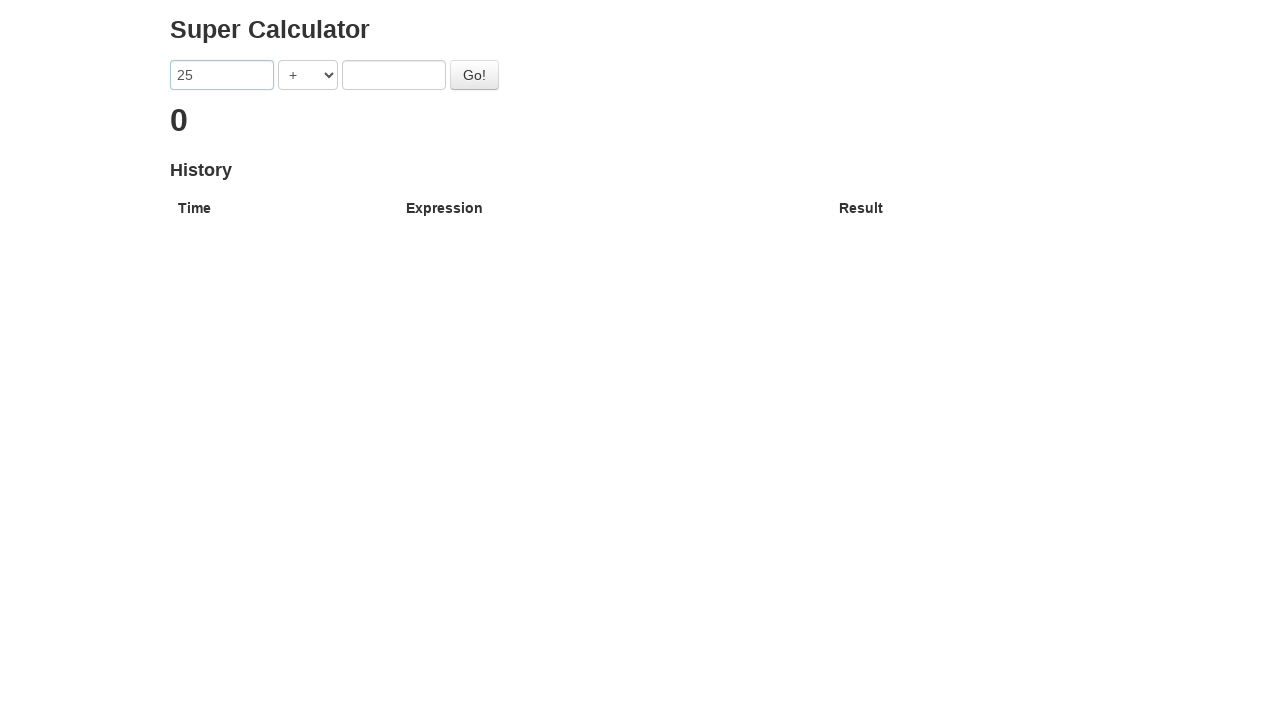

Filled second number input with '30' on input[ng-model='second']
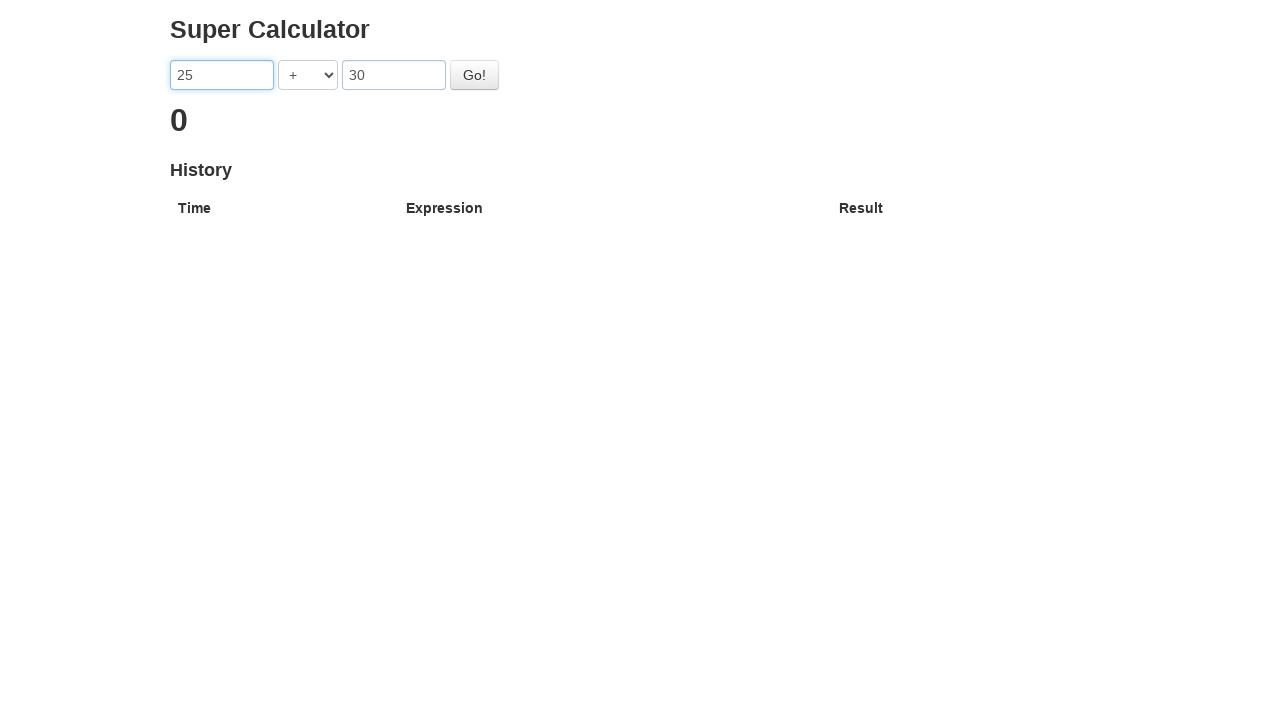

Clicked the Go button to calculate result at (474, 75) on #gobutton
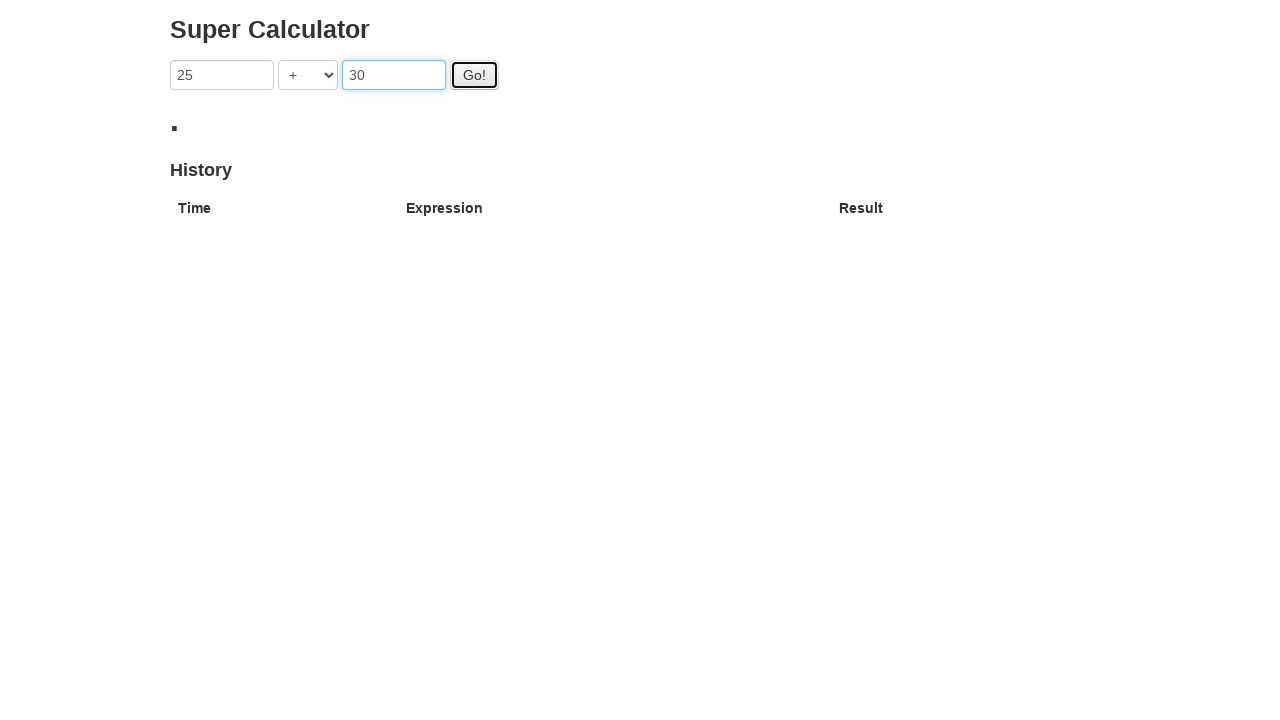

Verified calculated result appears
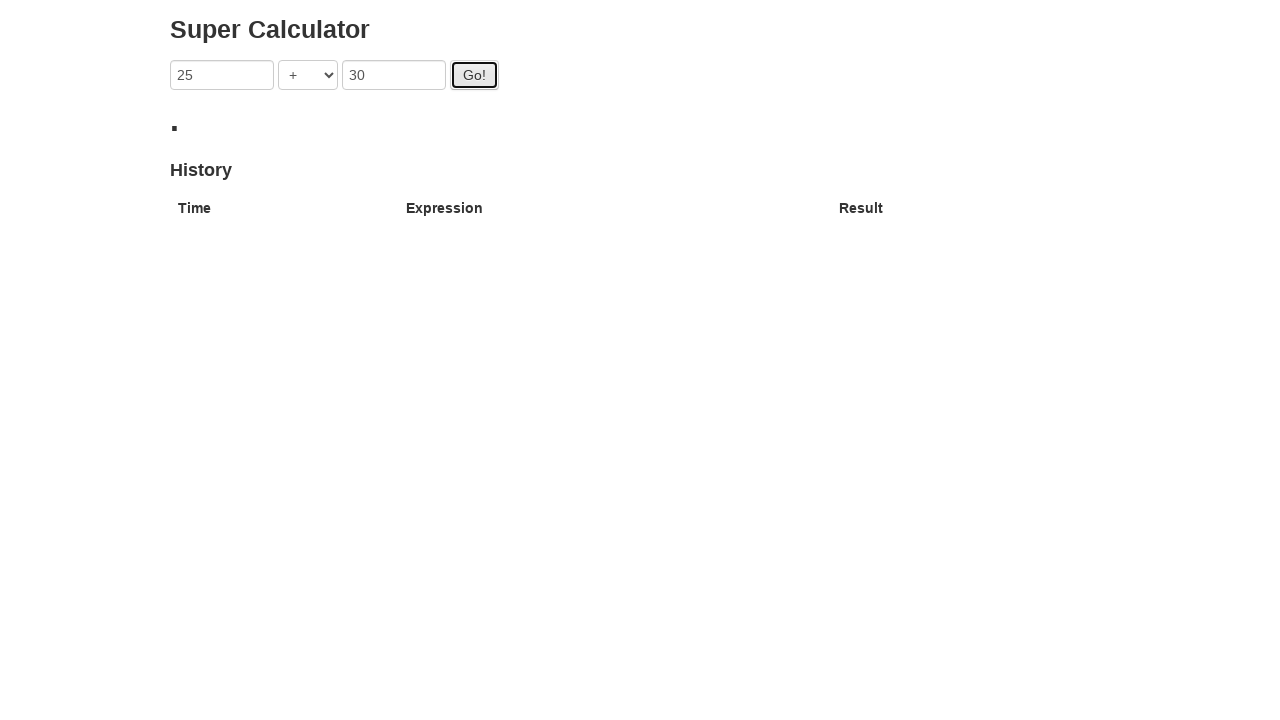

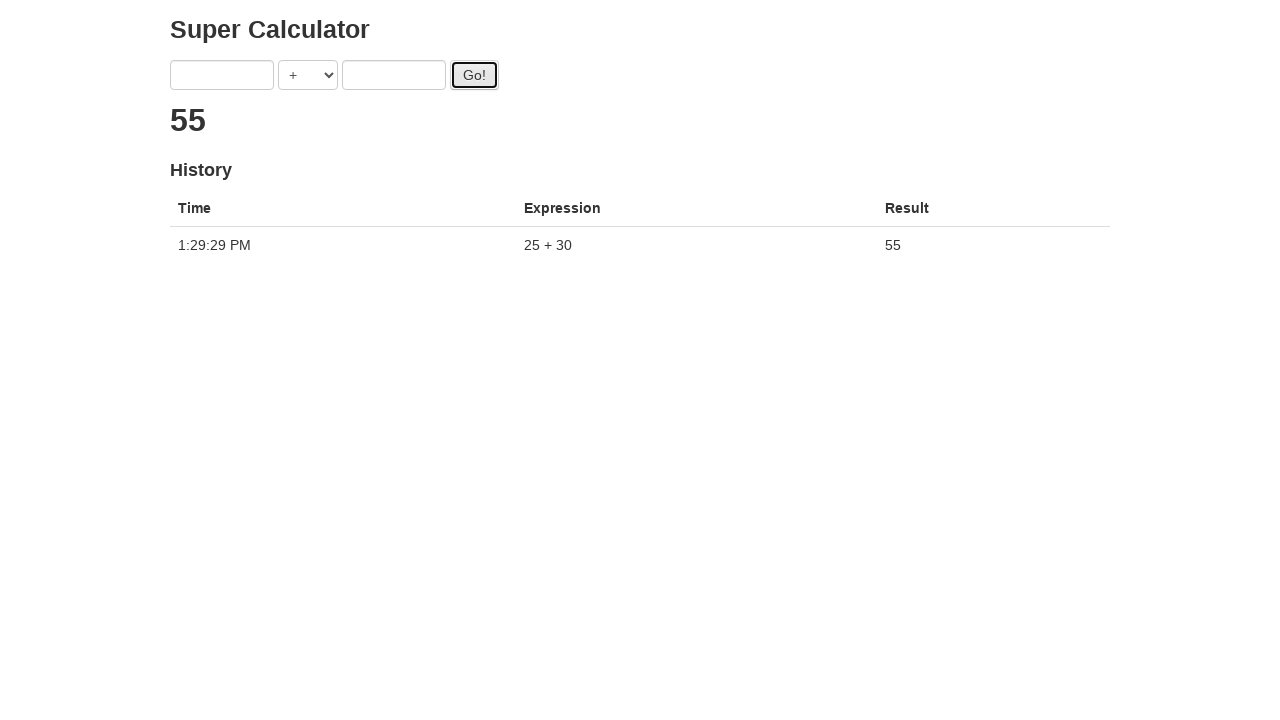